Tests invalid category selection by attempting to select a non-existent category option and performing a search.

Starting URL: https://www.ss.lv/lv/search/

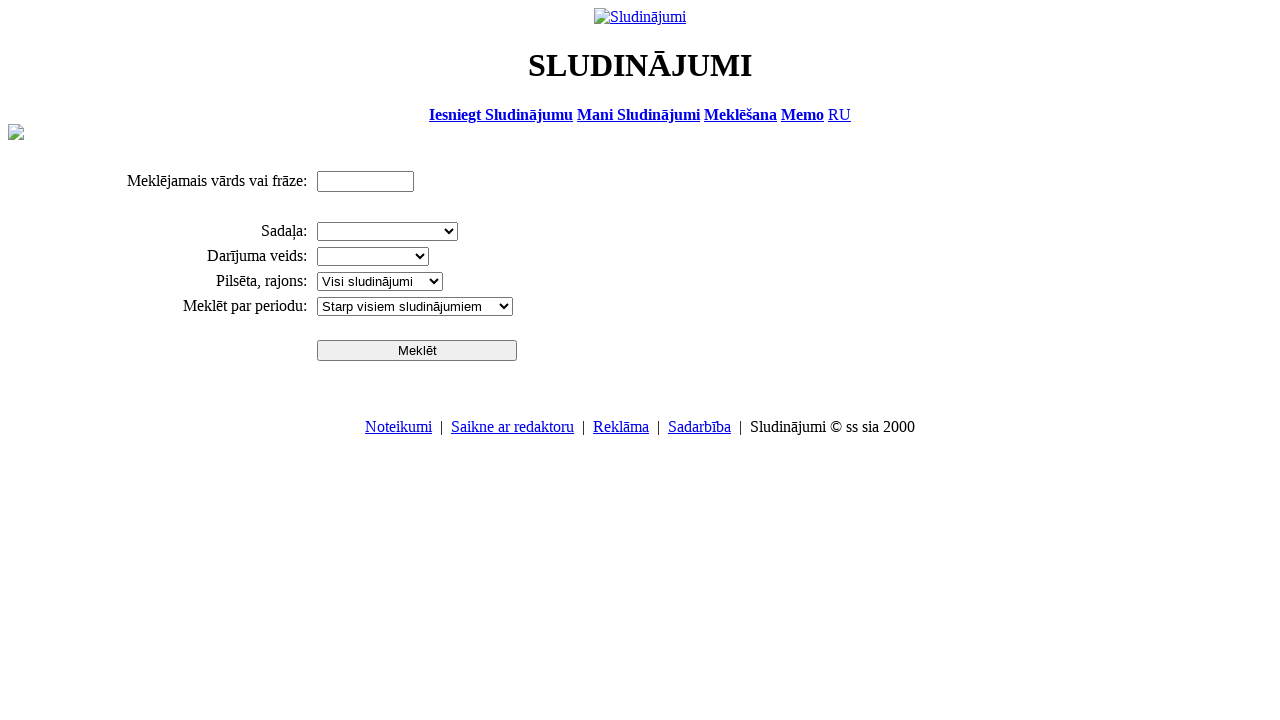

Selected 'Transports' category from dropdown on select[name='cid_0']
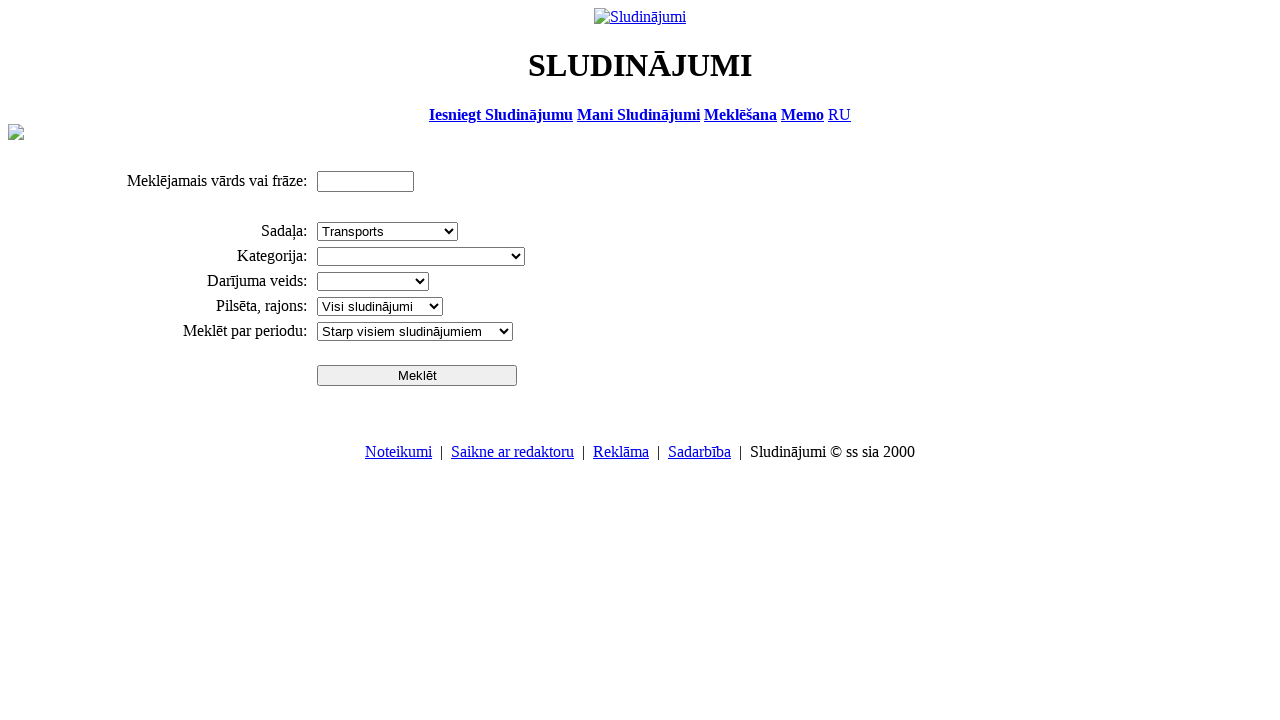

Clicked search button at (417, 375) on #sbtn
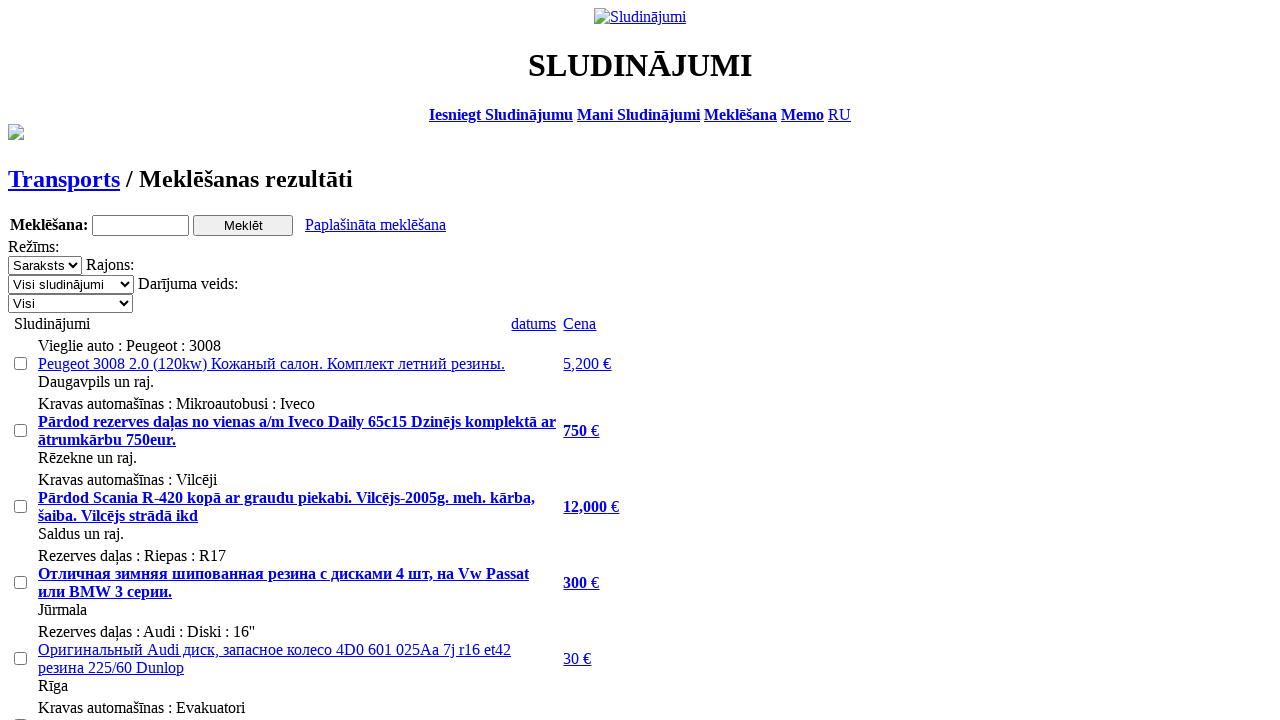

Waited for page to load and network to become idle
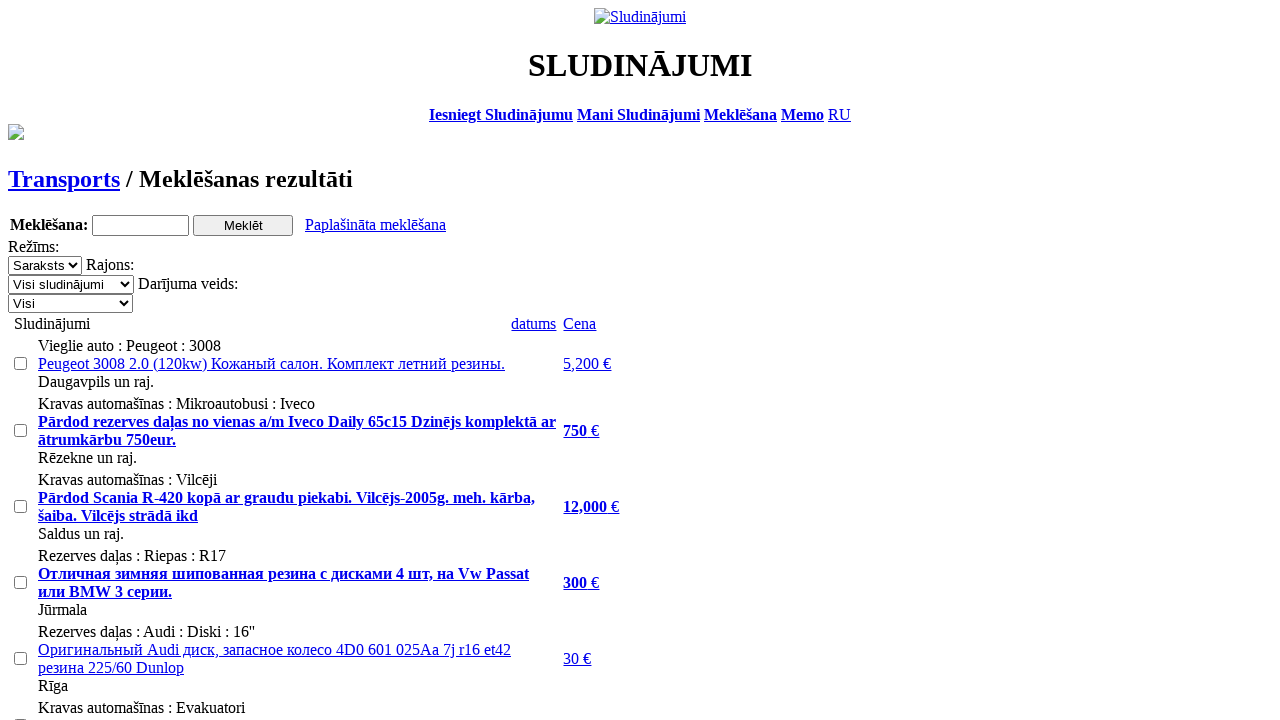

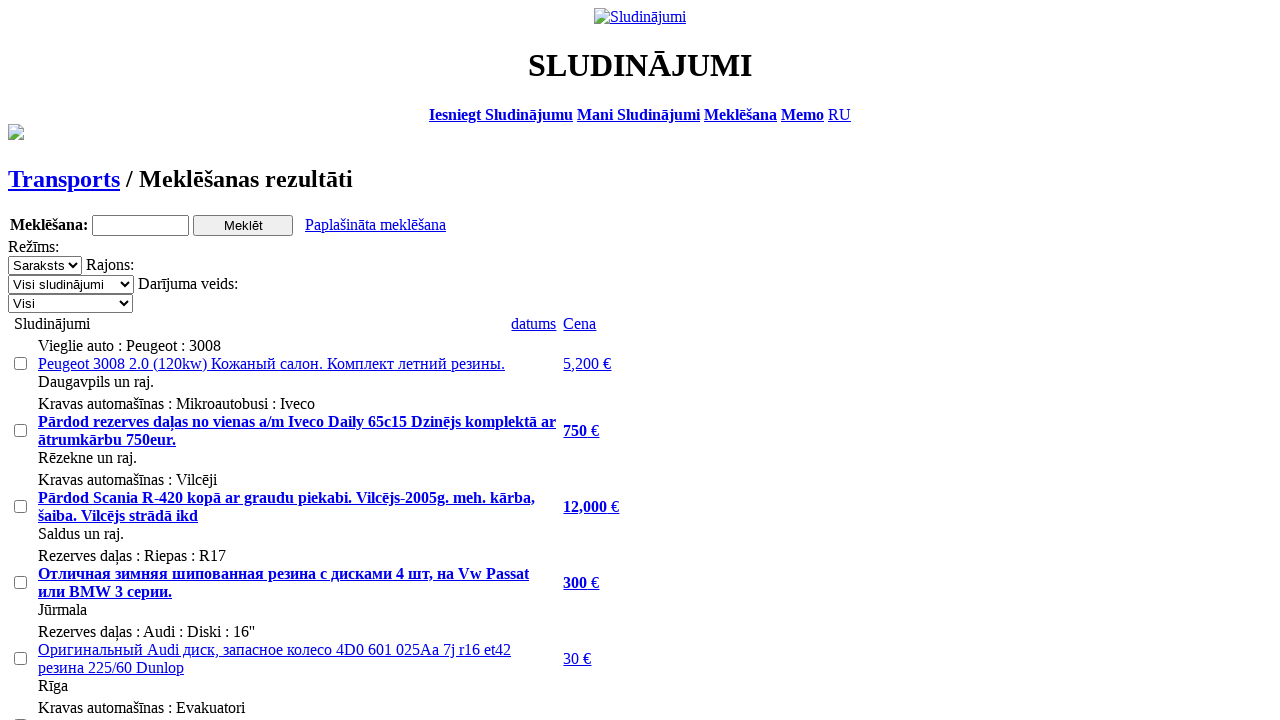